Tests explicit wait functionality by waiting for an element to be visible before clicking it

Starting URL: https://demoqa.com/dynamic-properties

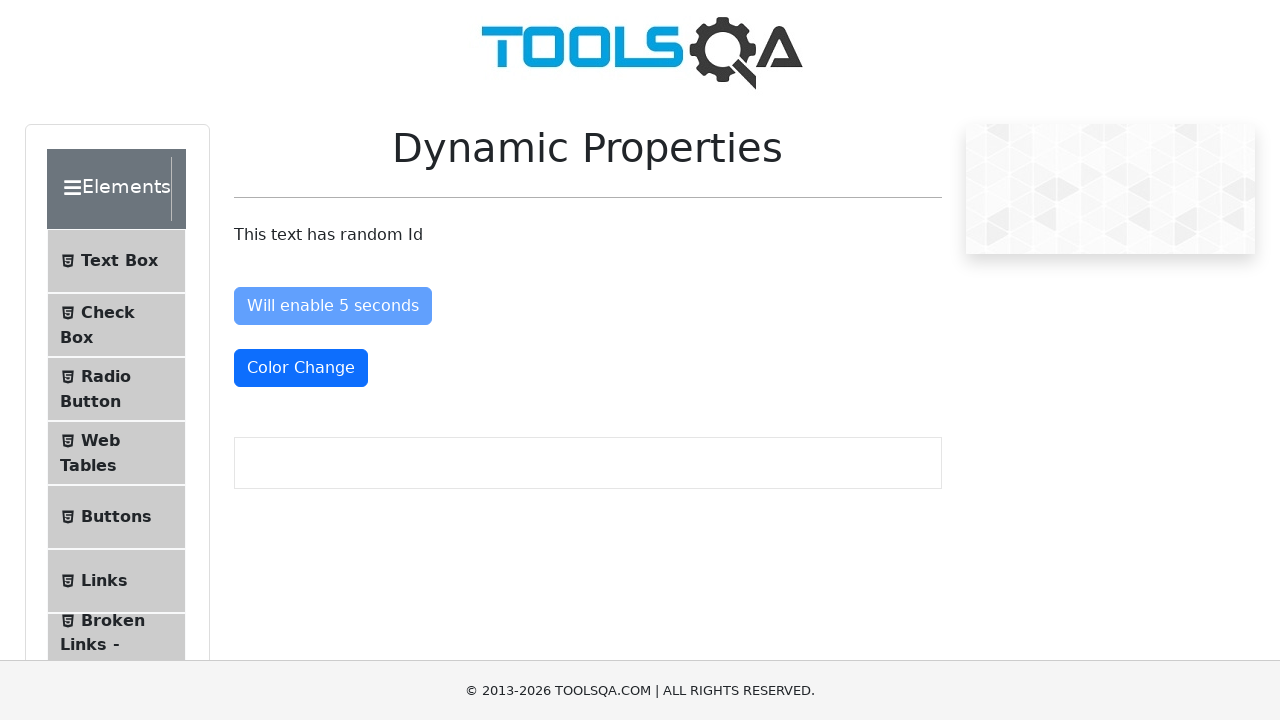

Waited for #visibleAfter element to become visible (5000ms timeout)
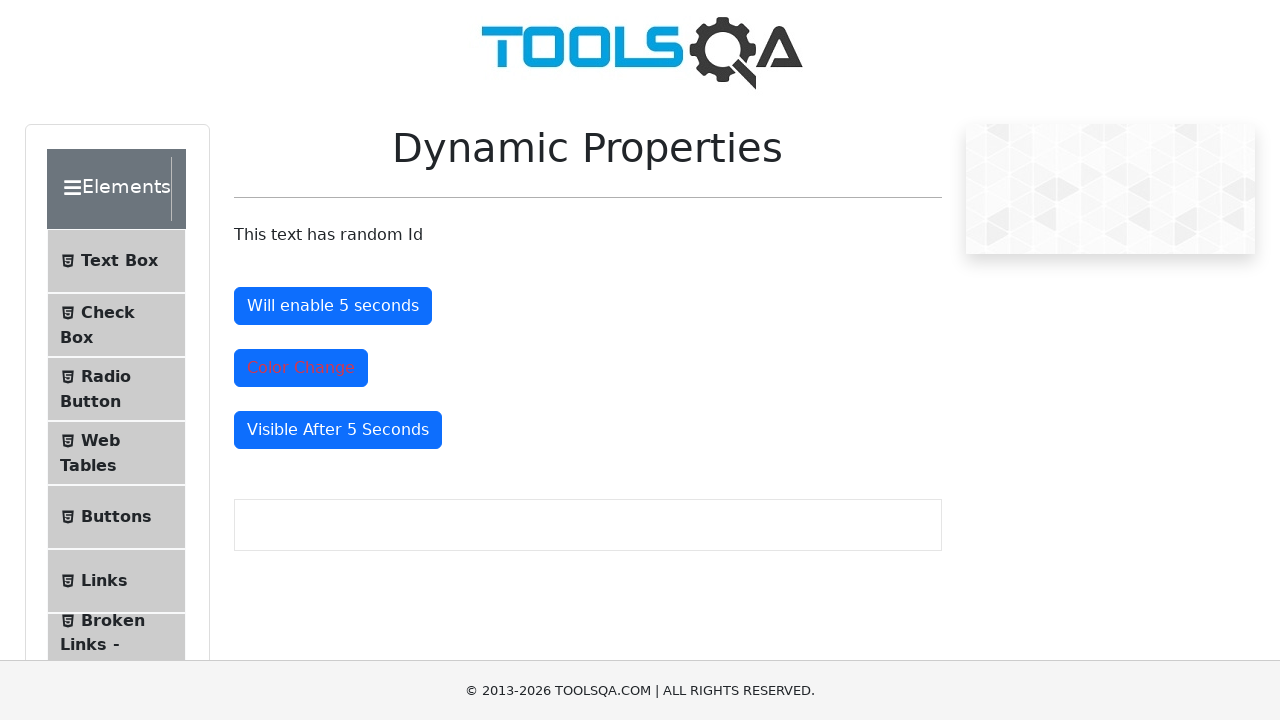

Clicked the #visibleAfter element at (338, 430) on #visibleAfter
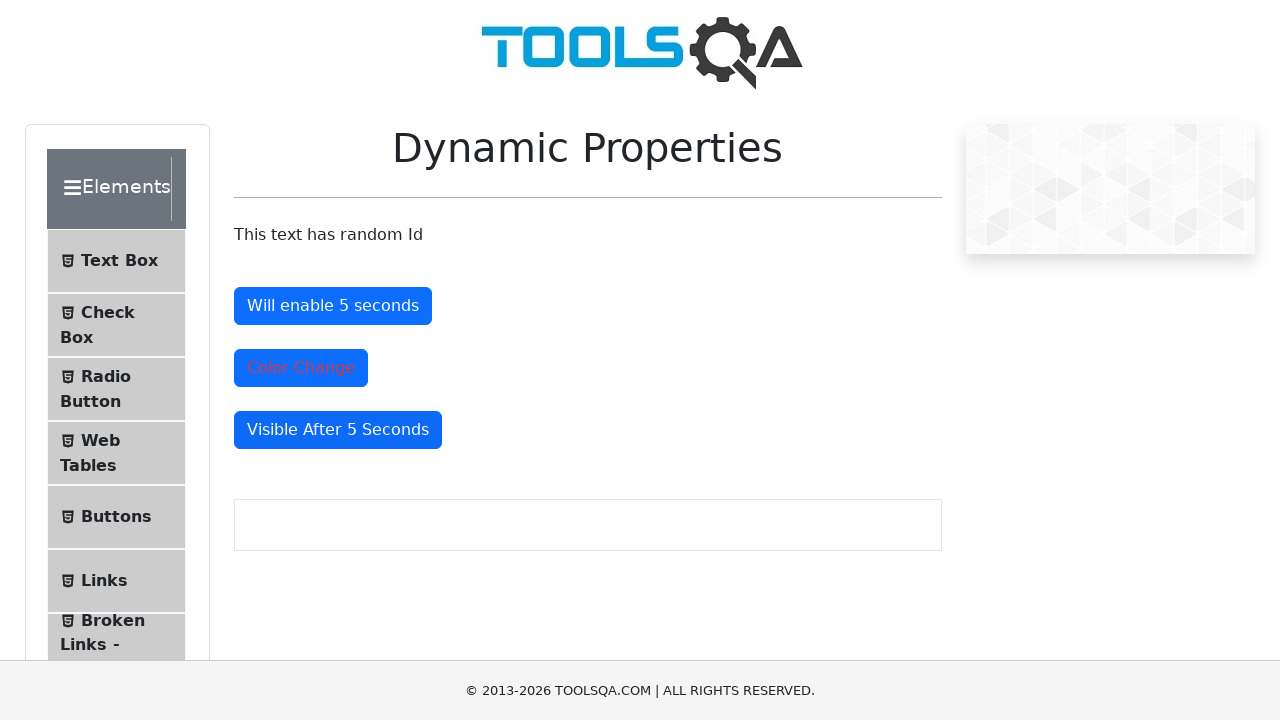

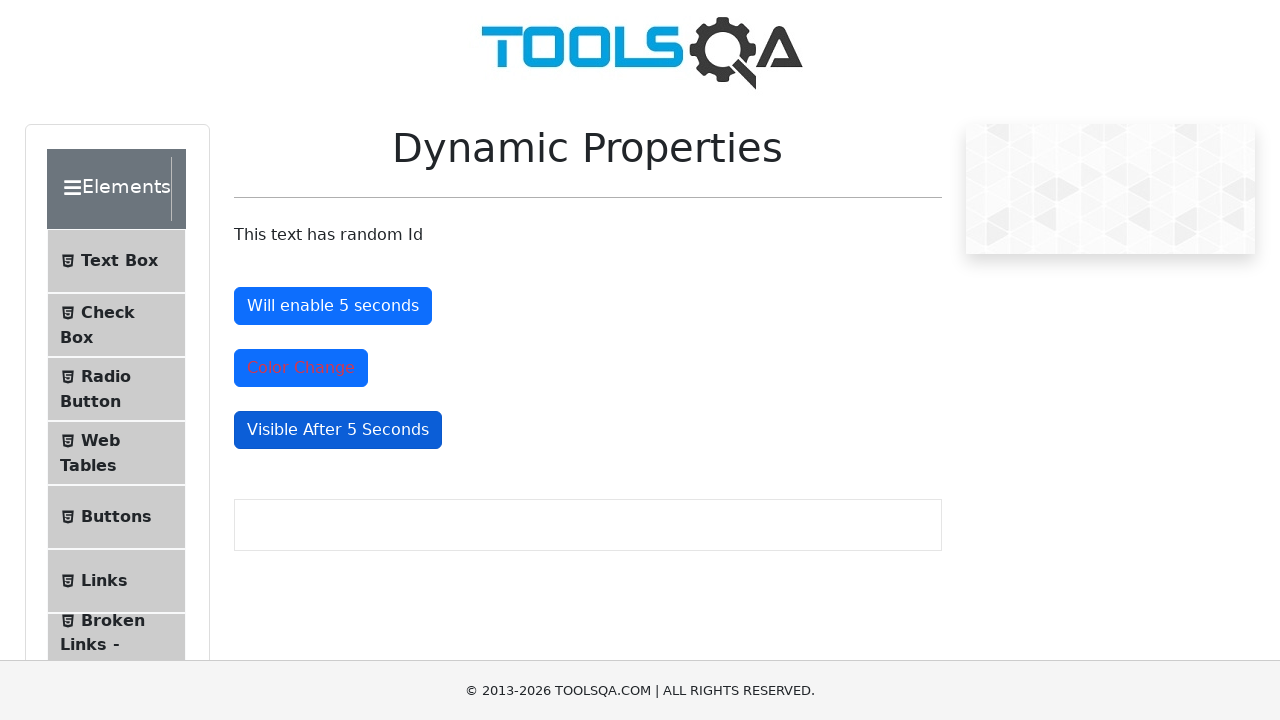